Tests the travel package search functionality on ezTravel by selecting Los Angeles as a destination, filling in departure and return dates, and clicking the search button.

Starting URL: https://packages.eztravel.com.tw/

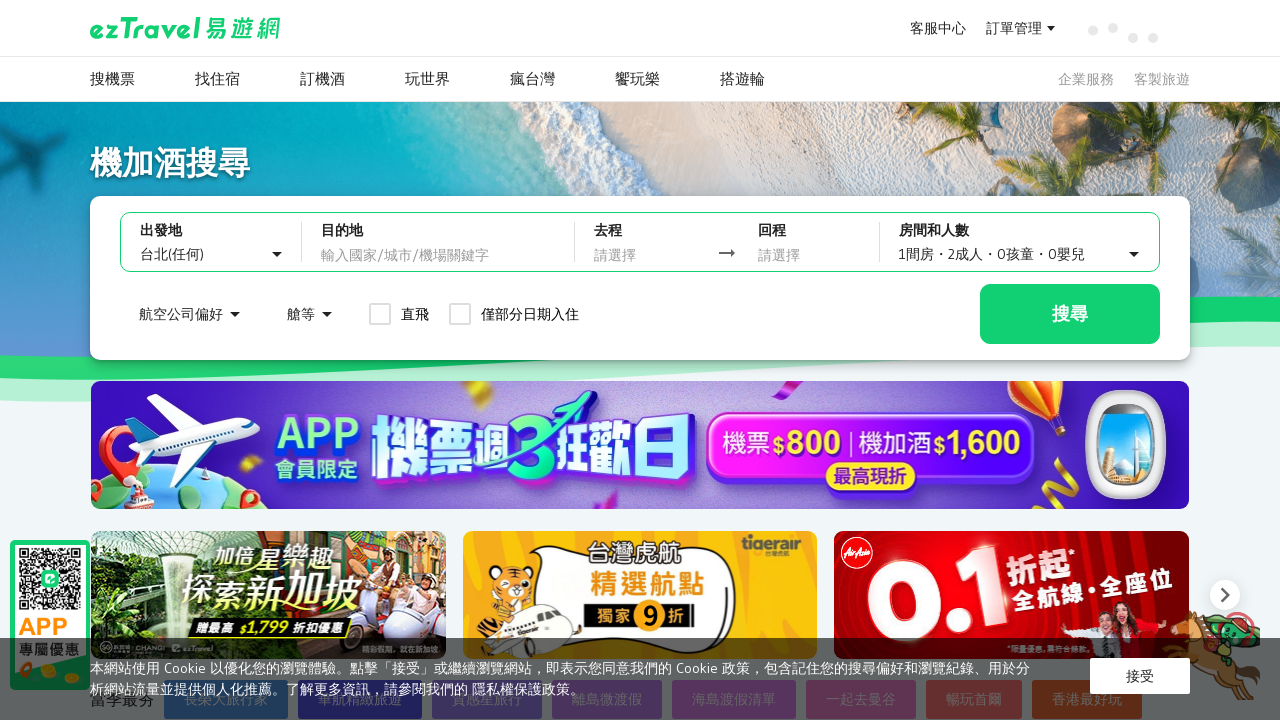

Waited for page to load dynamic content
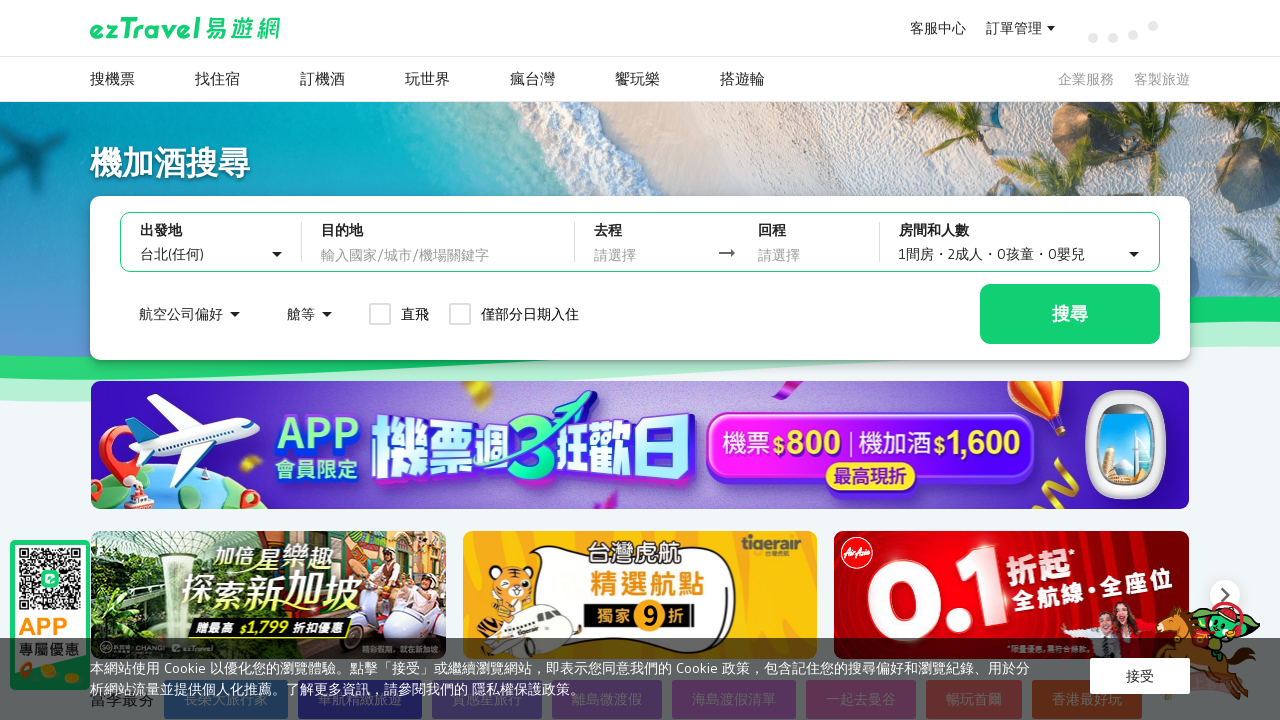

Located Los Angeles (洛杉磯) destination link
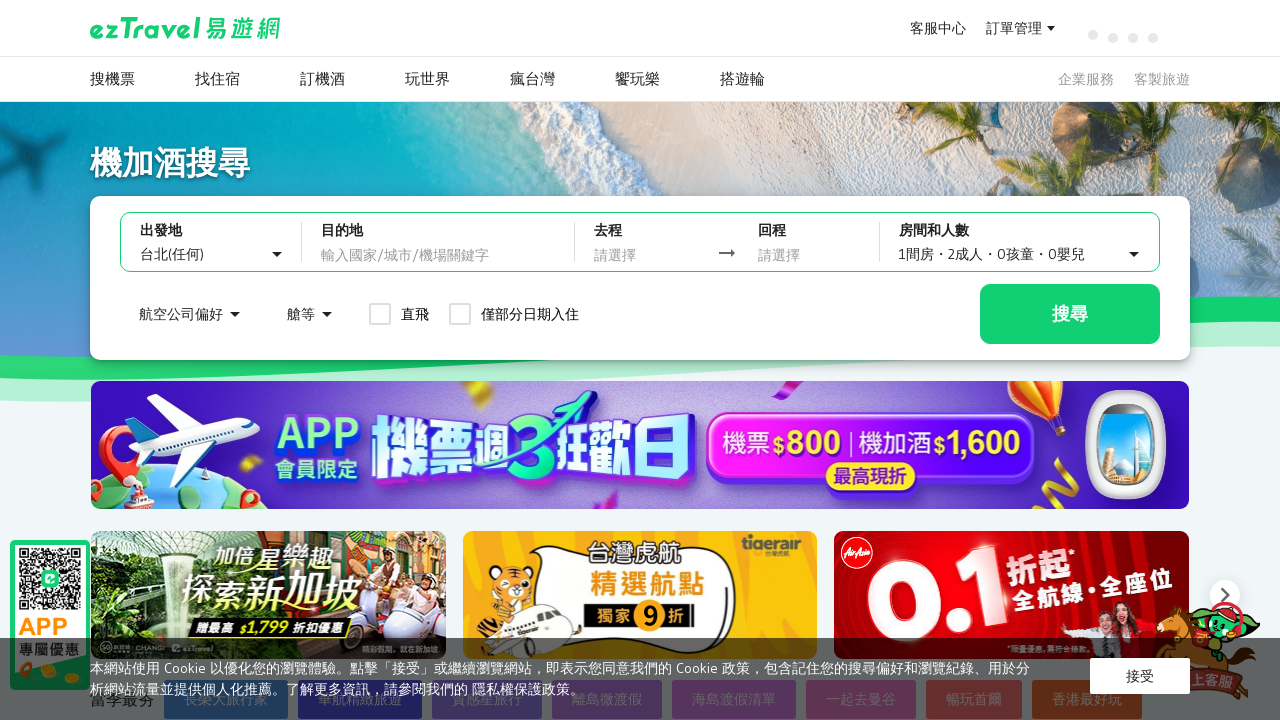

Los Angeles link became visible
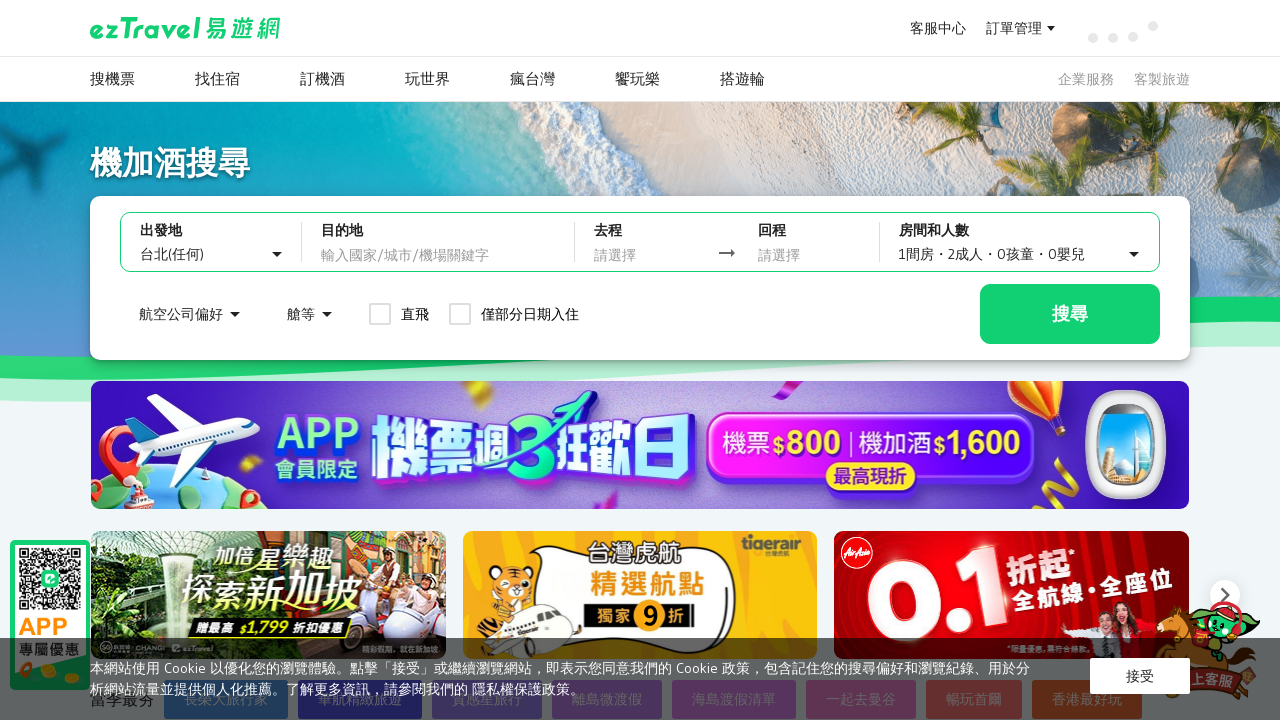

Scrolled Los Angeles link into view
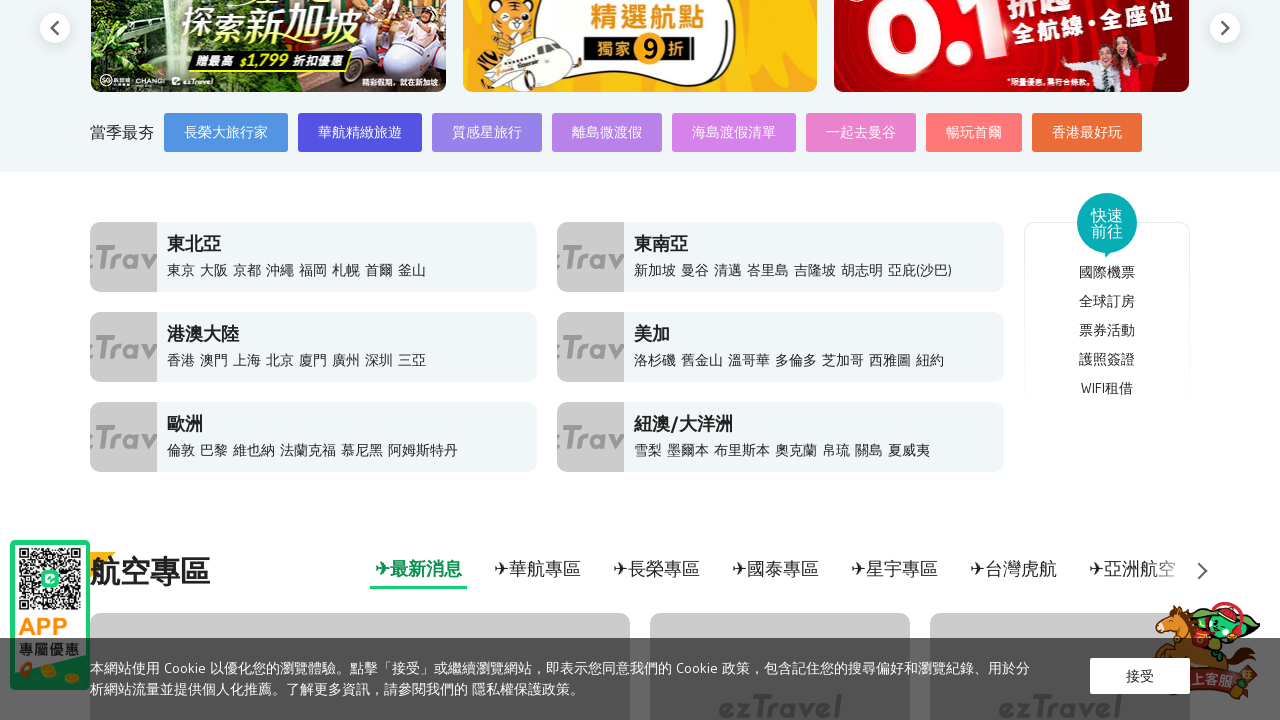

Clicked Los Angeles destination link at (655, 360) on internal:text="\u6d1b\u6749\u78ef"s >> nth=0
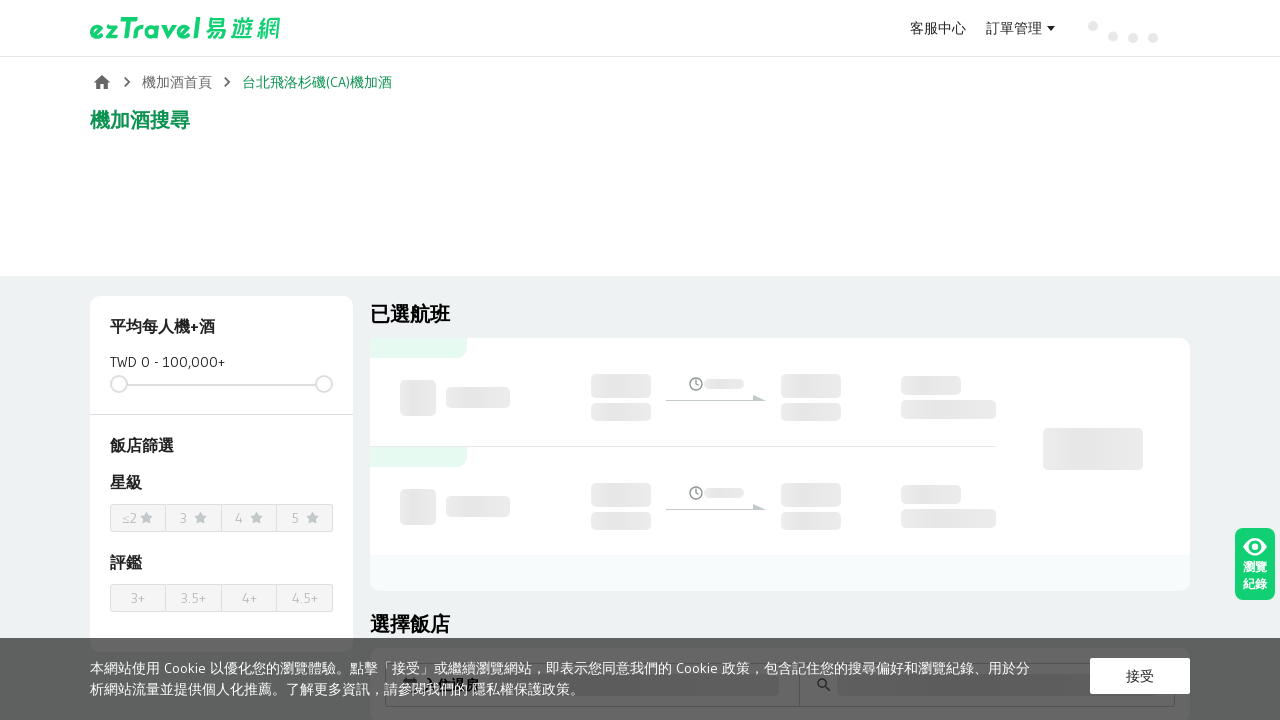

Search bar for dates appeared on destination page
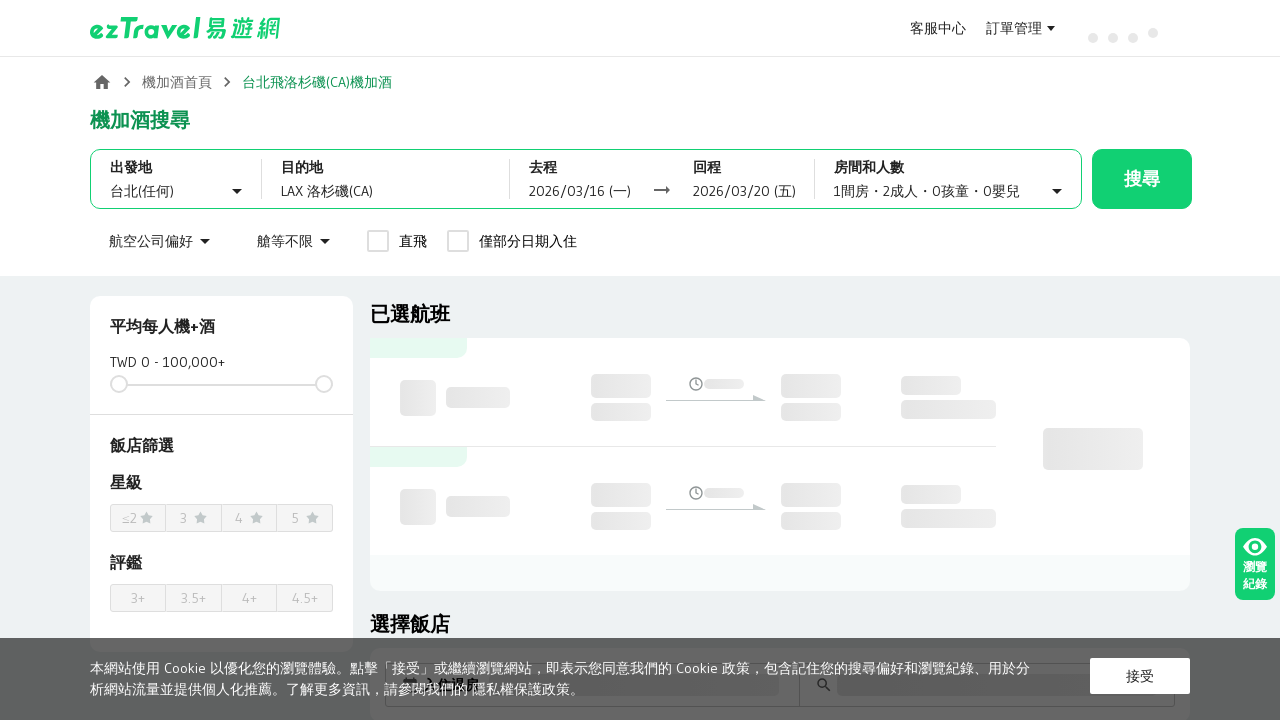

Located departure date input field
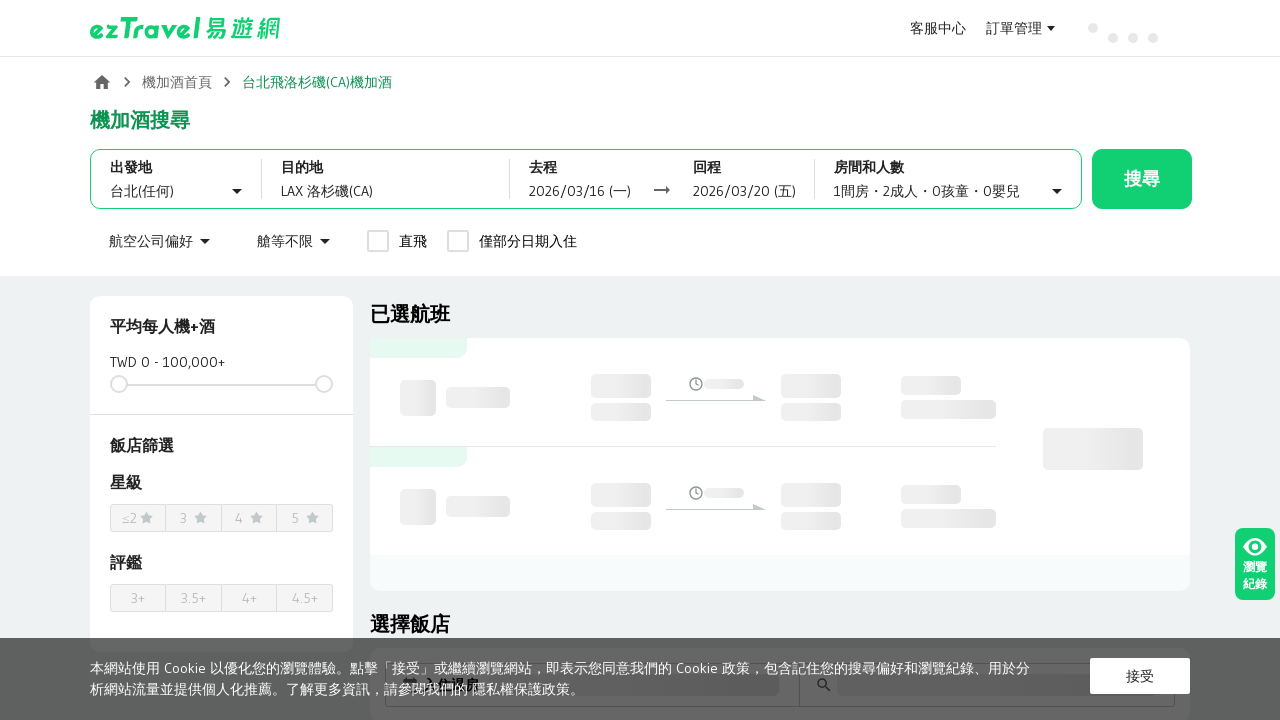

Departure date input field became visible
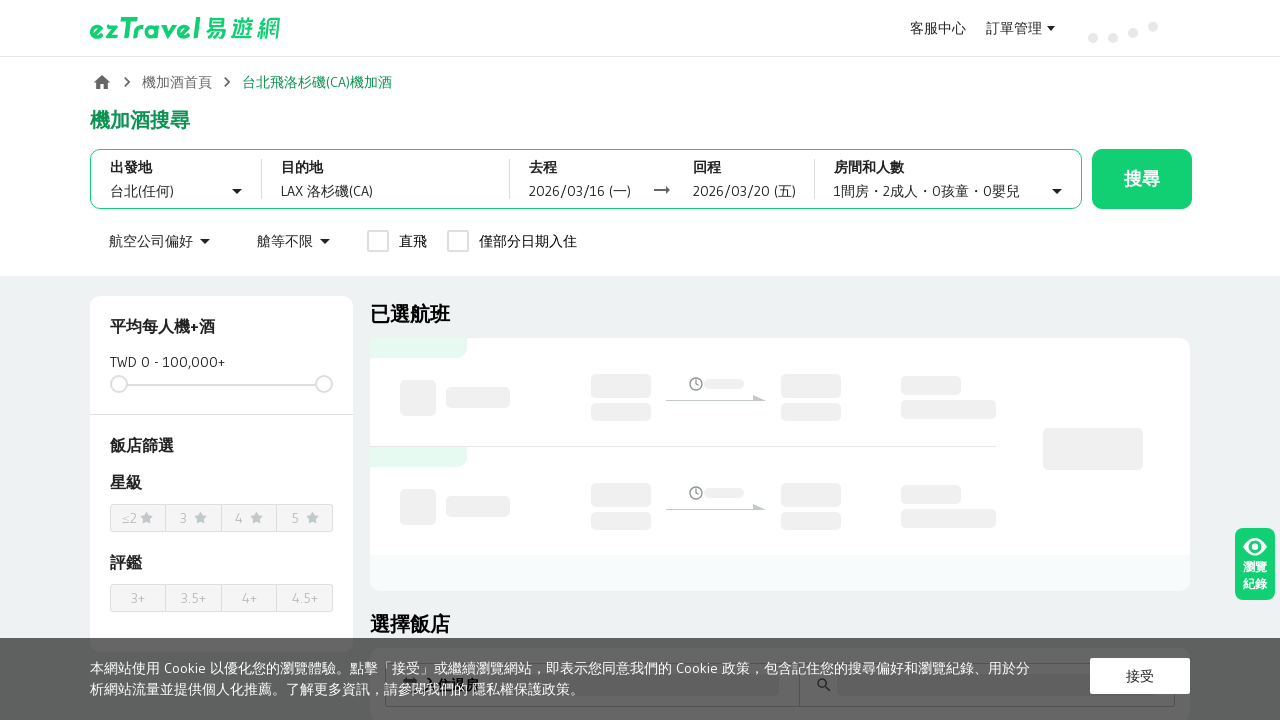

Scrolled departure date input field into view
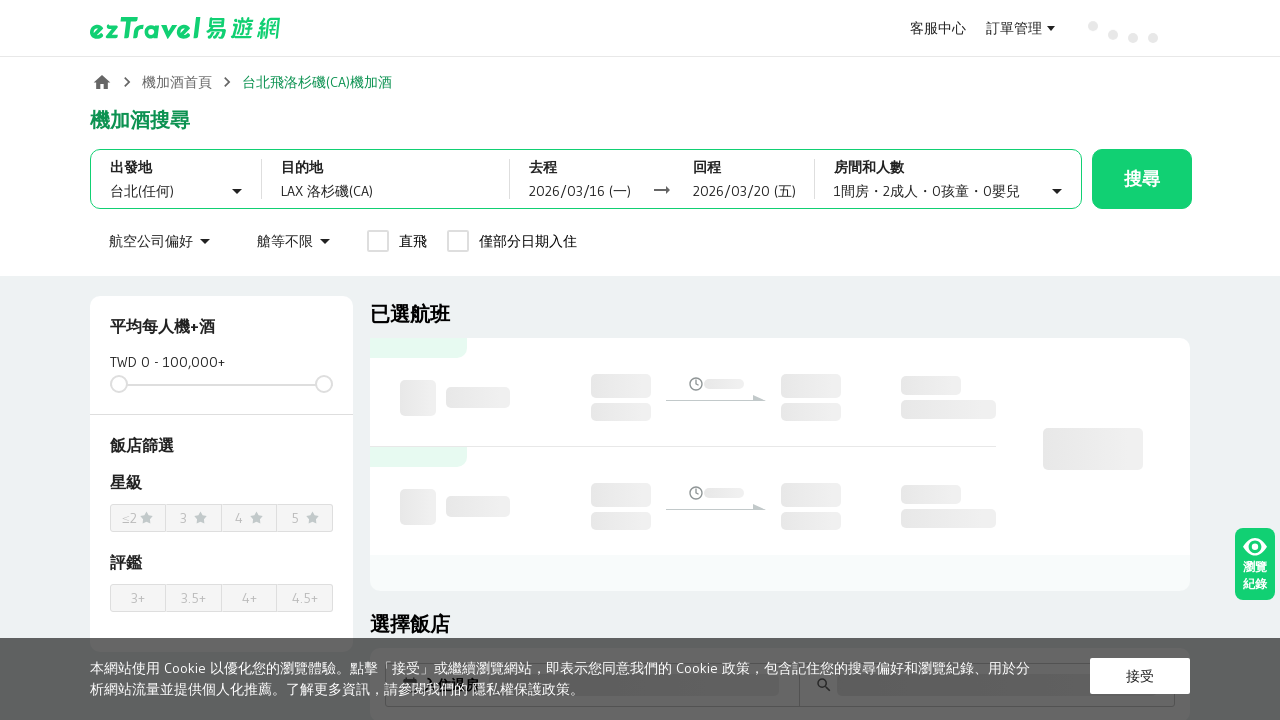

Clicked departure date input field at (584, 192) on #package-search-date-select-start >> nth=0
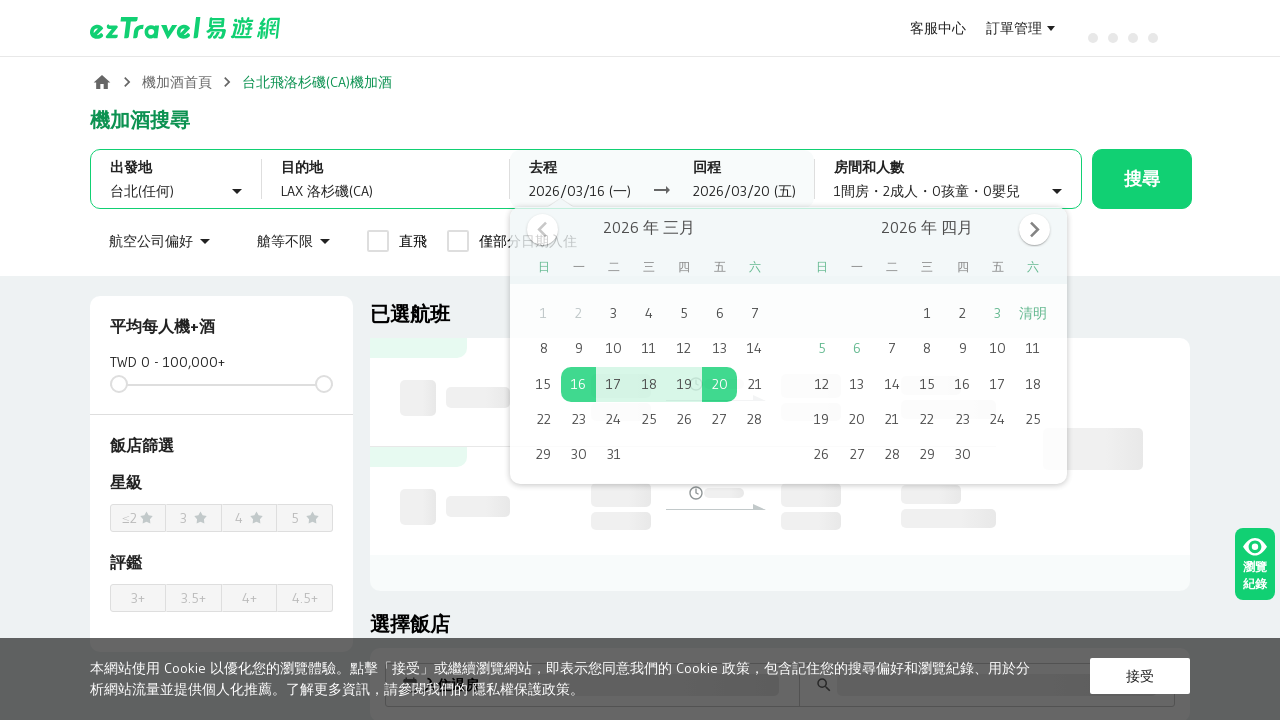

Selected all text in departure date field
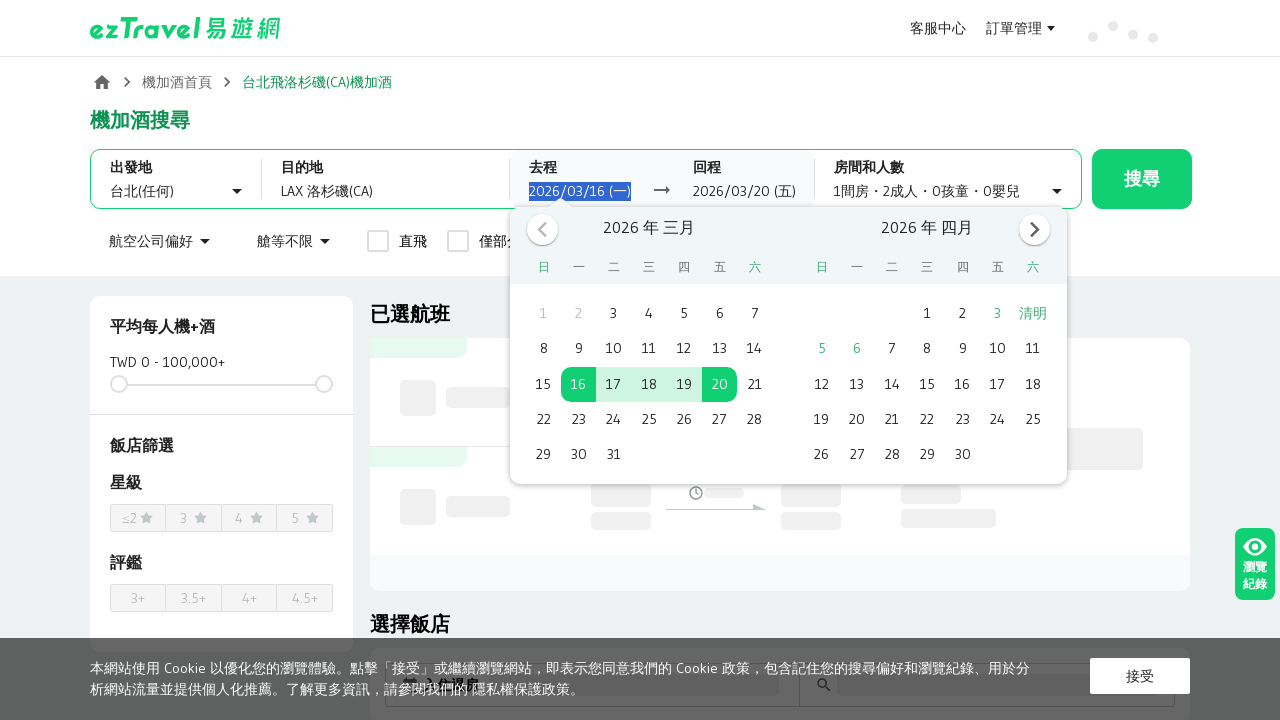

Cleared departure date field
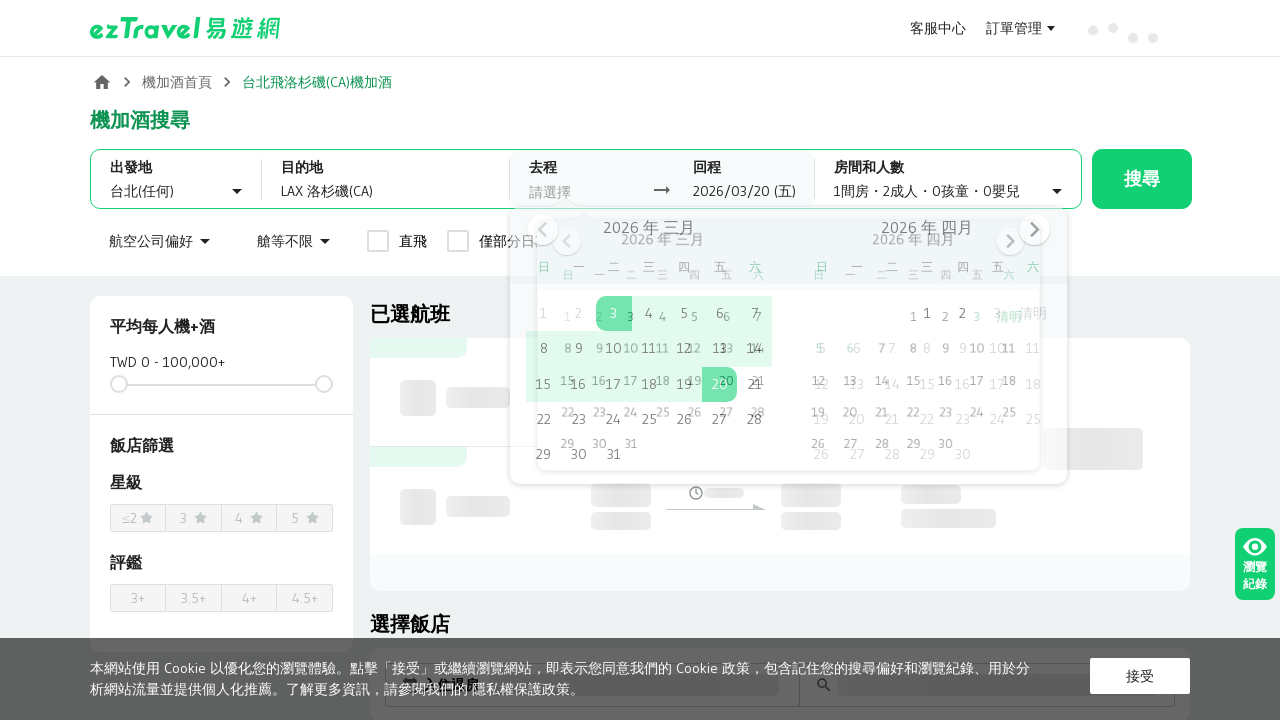

Filled departure date with 2025/09/01 on #package-search-date-select-start >> nth=0
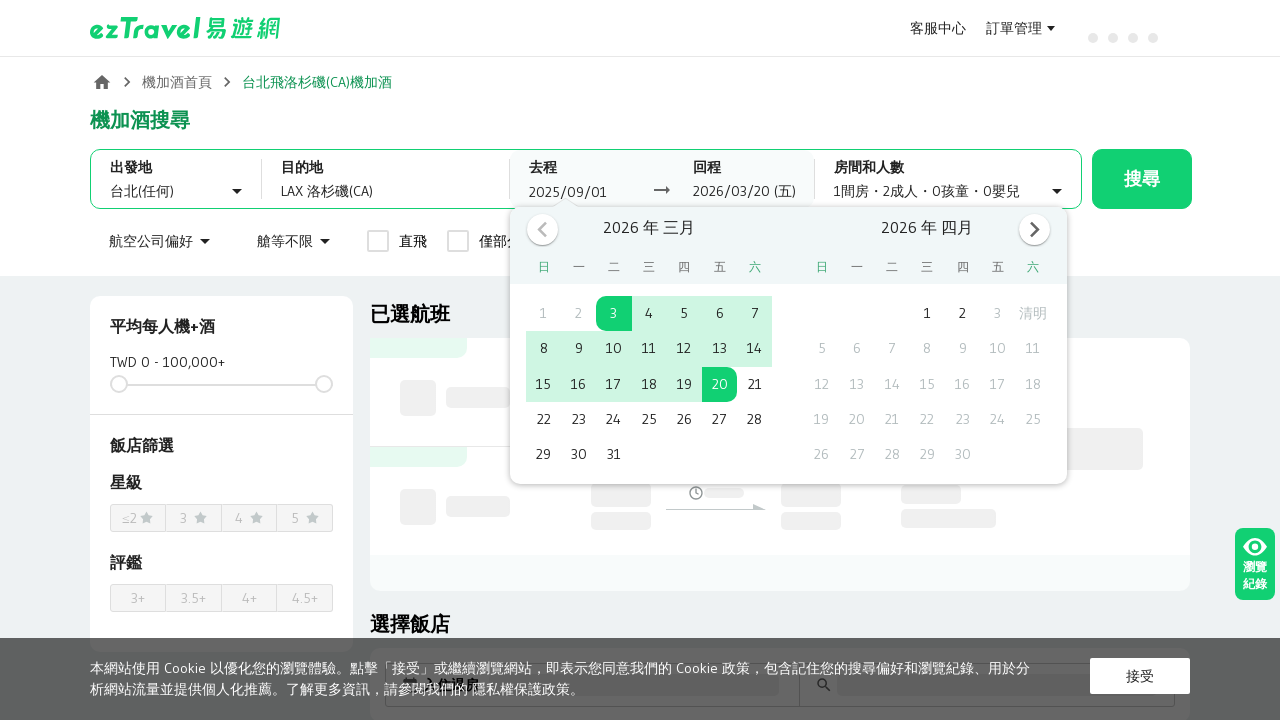

Pressed Enter to confirm departure date
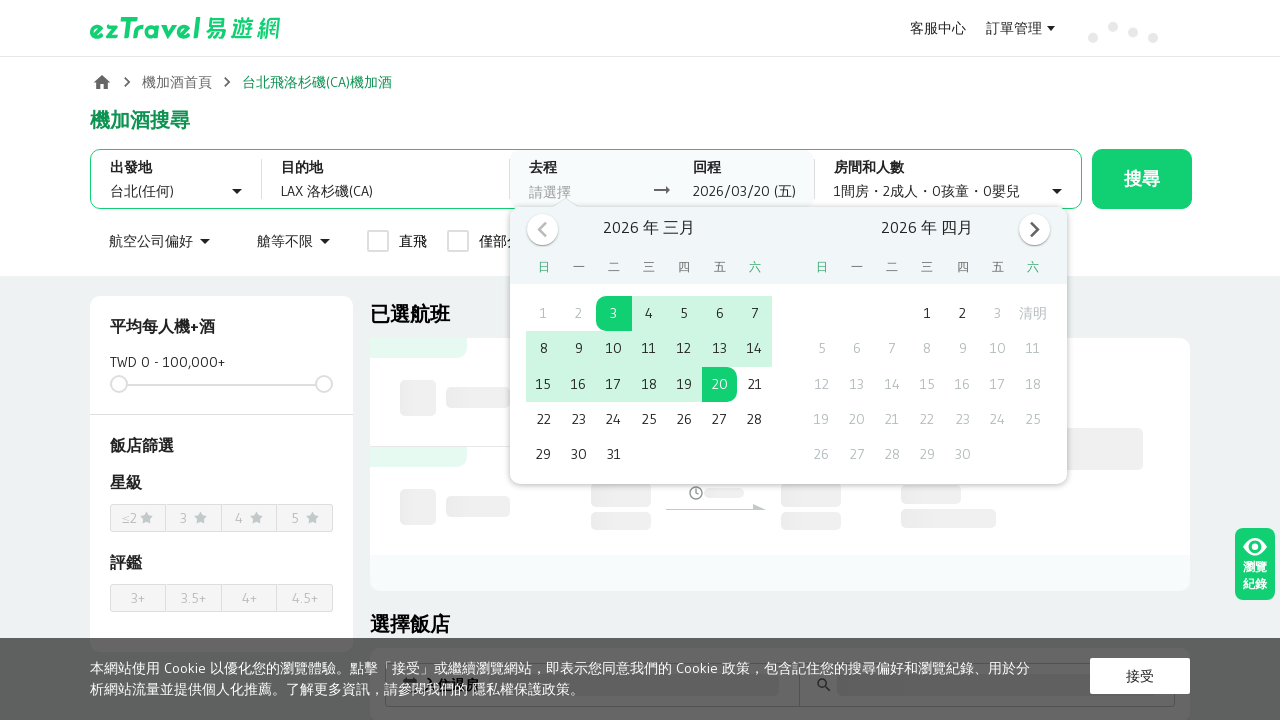

Located return date input field
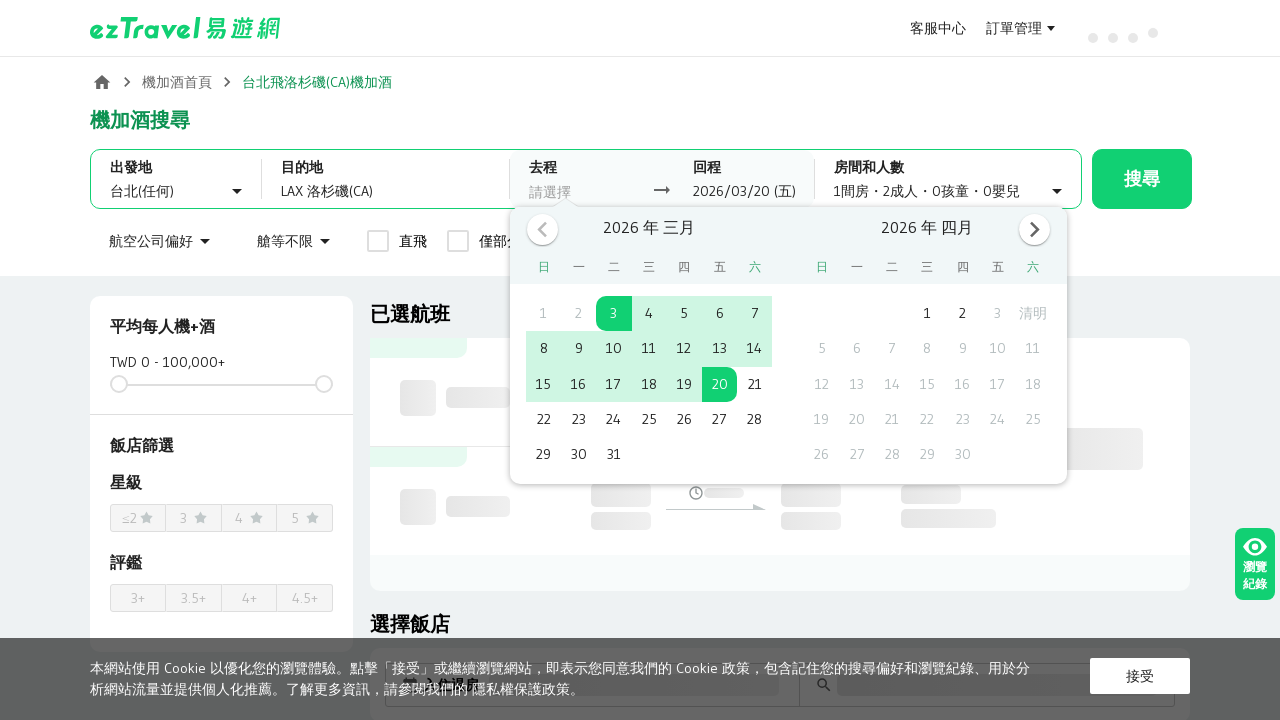

Return date input field became visible
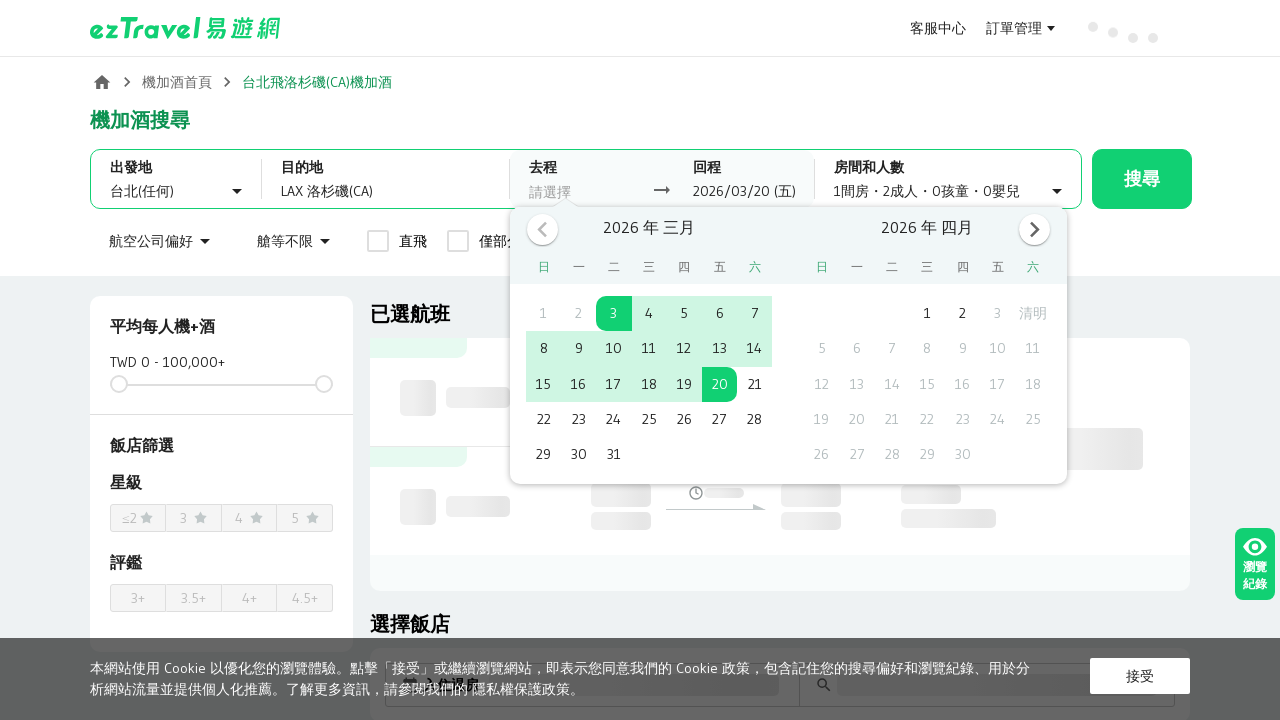

Scrolled return date input field into view
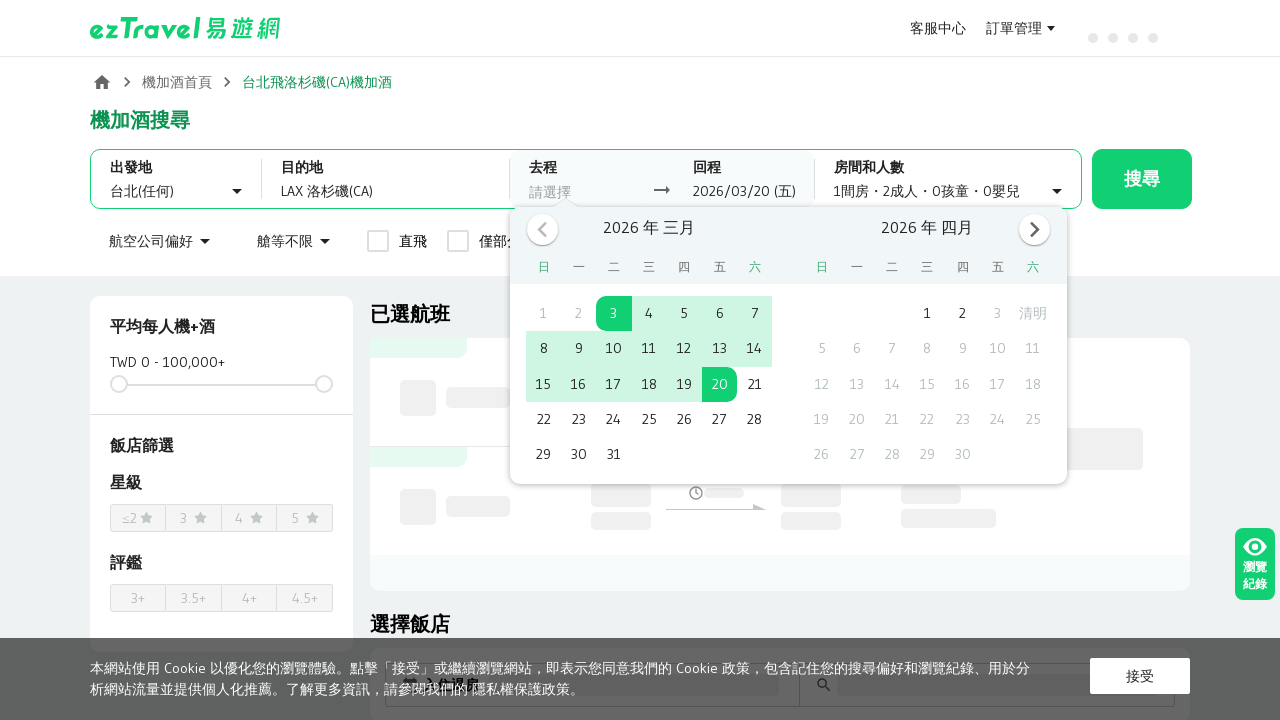

Clicked return date input field at (748, 192) on #package-search-date-select-end >> nth=0
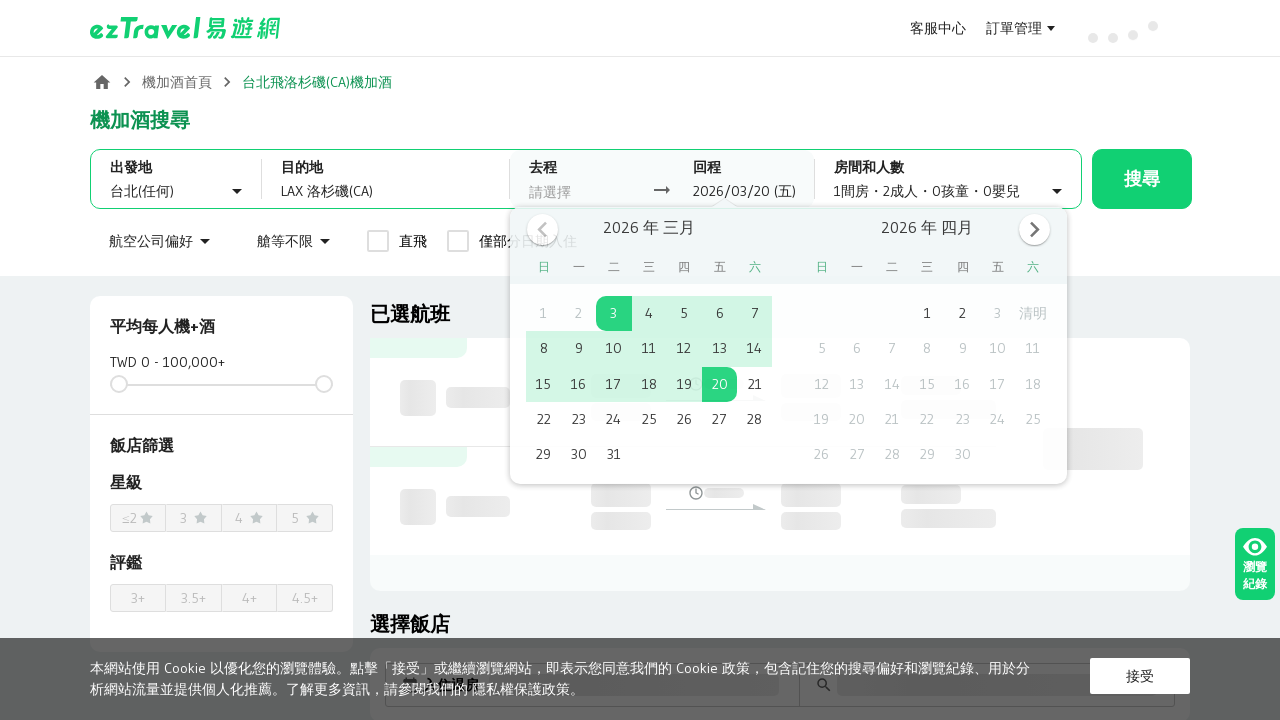

Selected all text in return date field
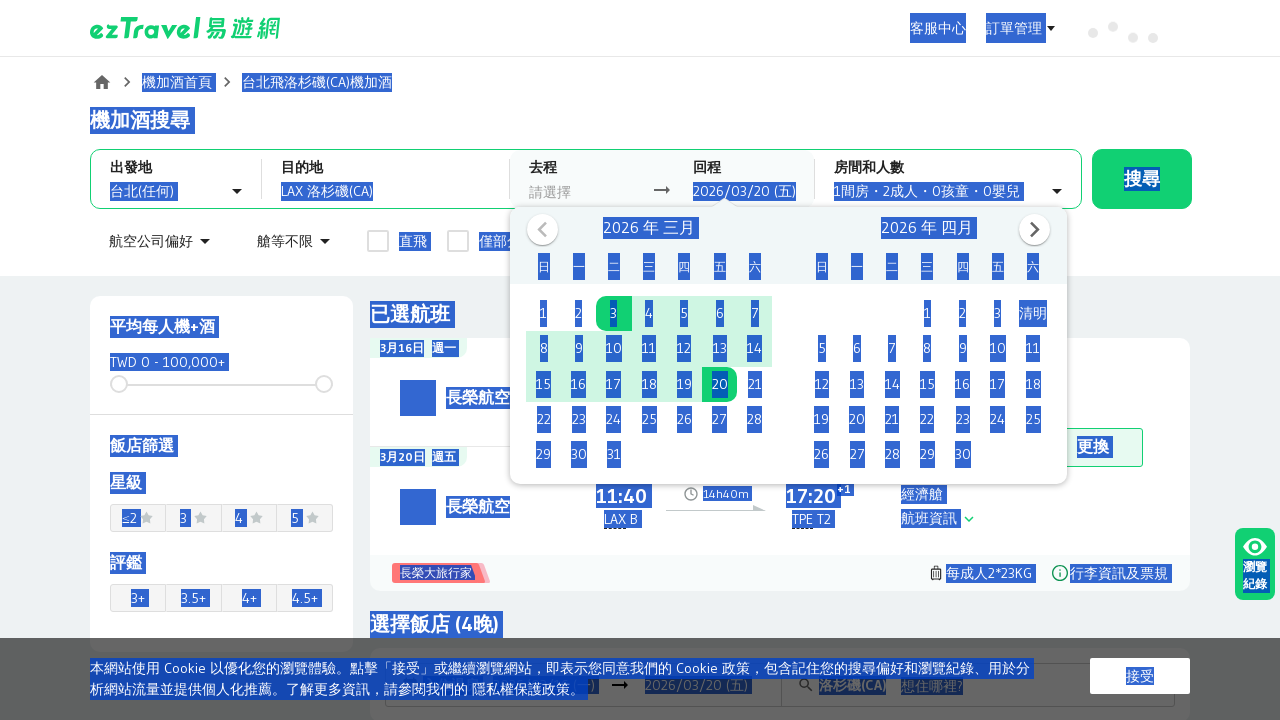

Cleared return date field
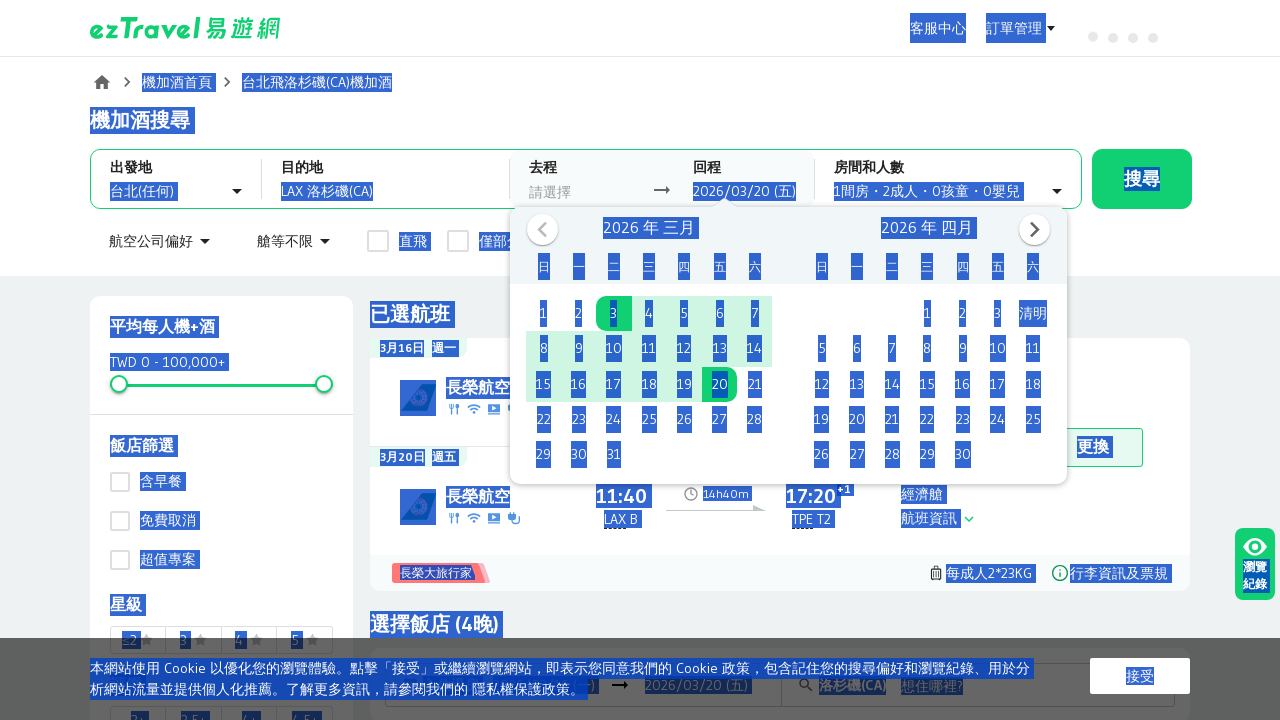

Filled return date with 2025/09/10 on #package-search-date-select-end >> nth=0
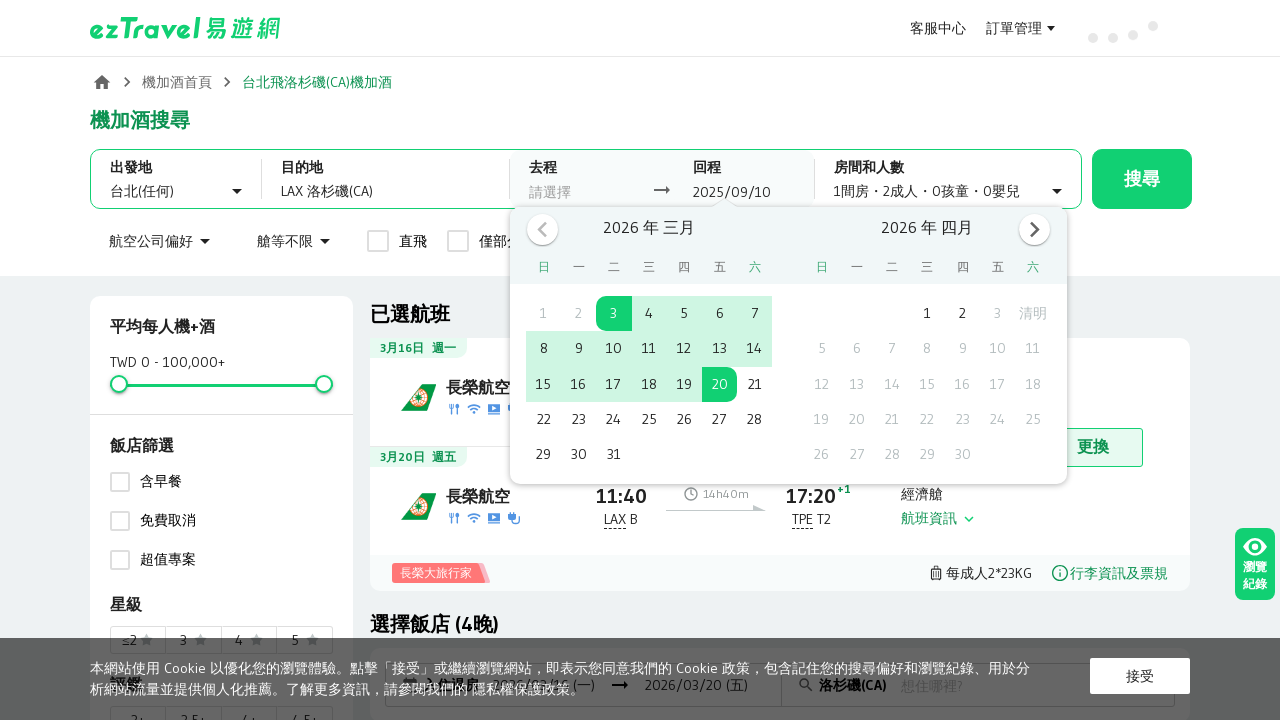

Pressed Enter to confirm return date
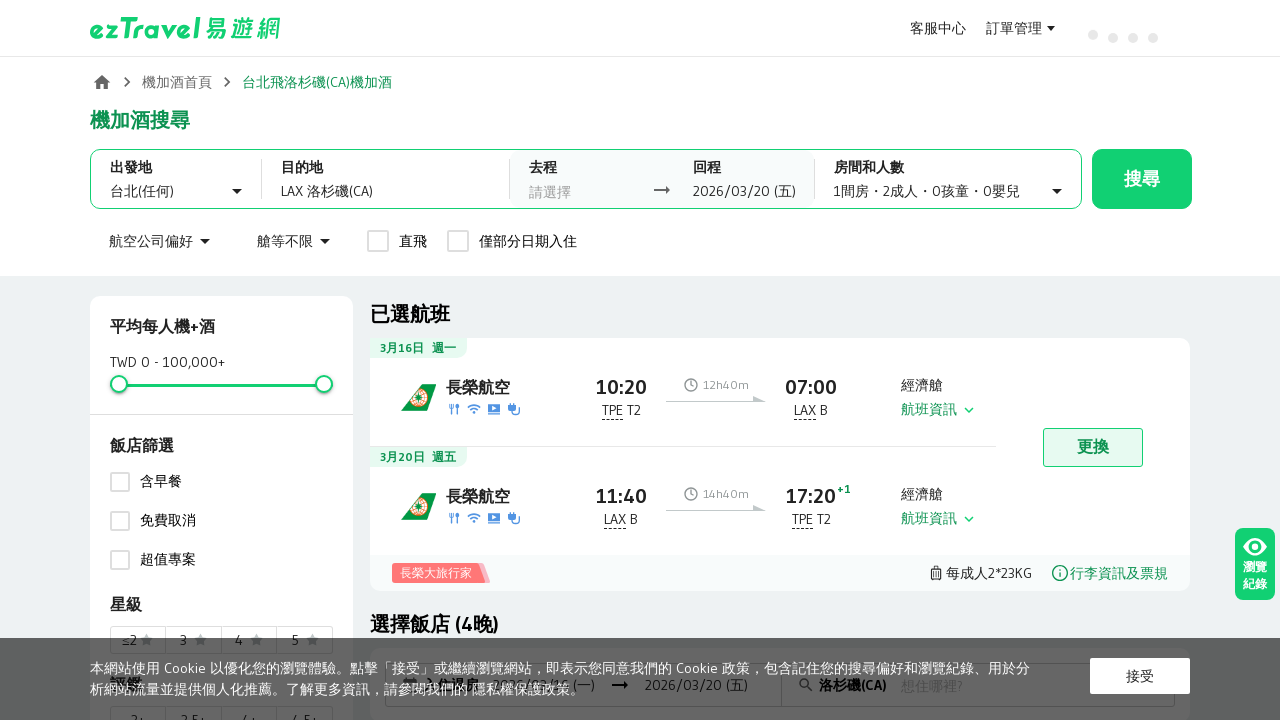

Clicked search button (搜尋) at (1142, 179) on button.ez-btn.search-lg >> internal:has-text="\u641c\u5c0b"i
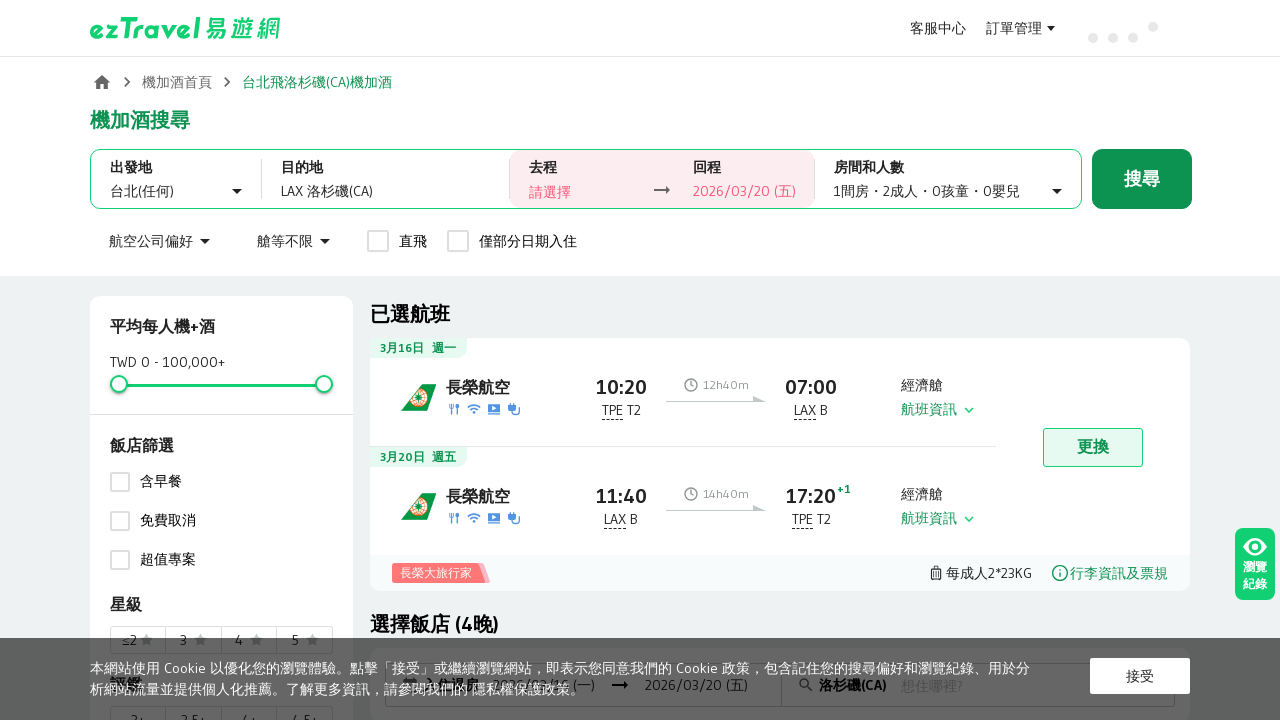

Waited for search results to load
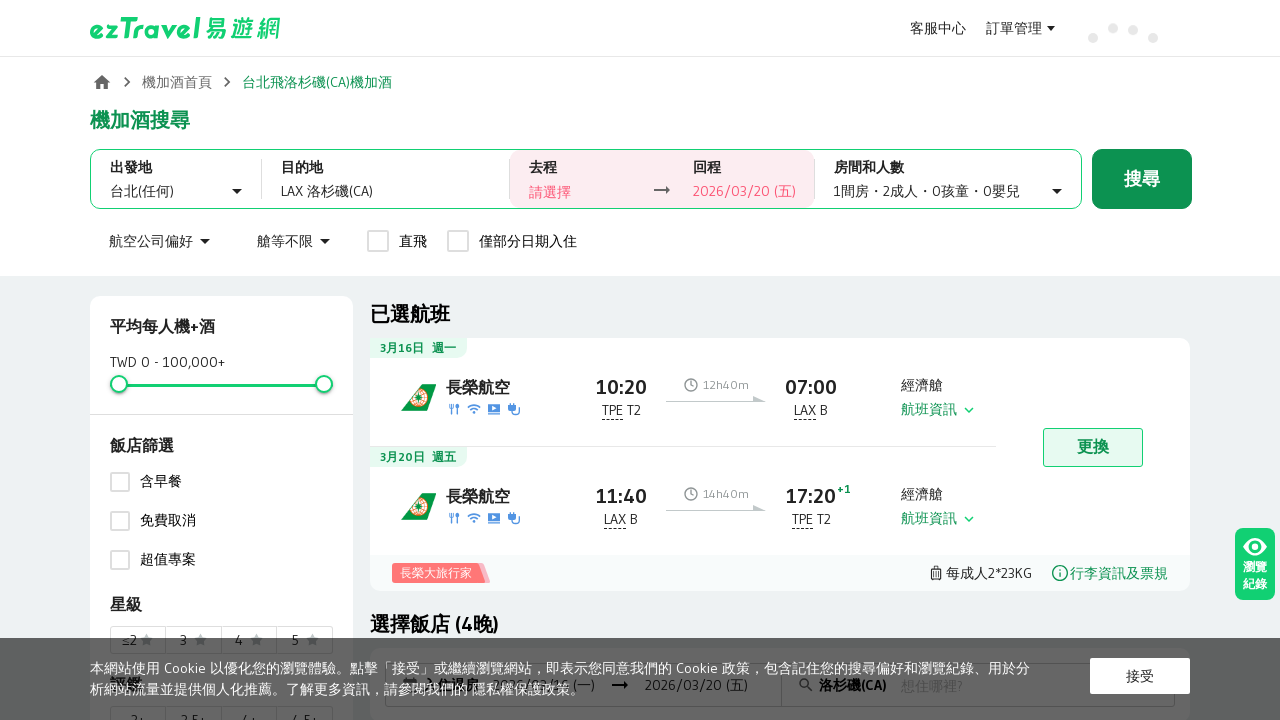

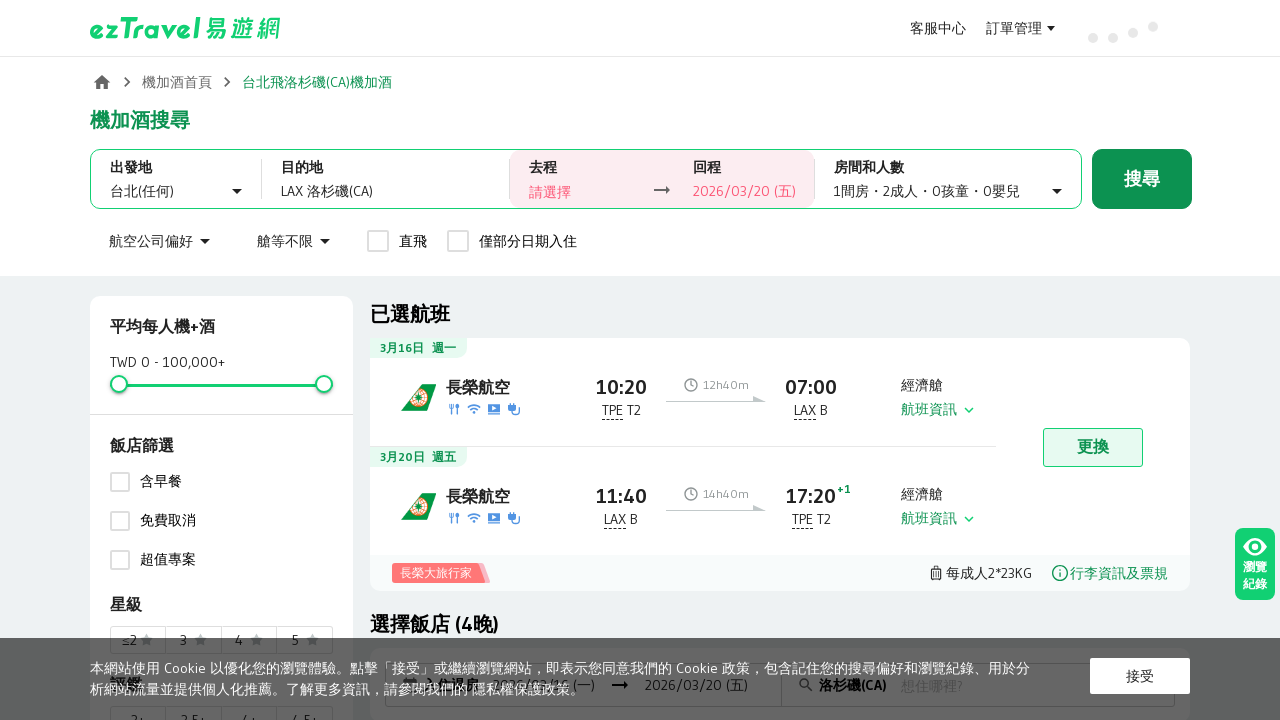